Tests navigation from the homepage to the About page by clicking the About link and verifying the welcome heading is displayed.

Starting URL: https://johnnyreilly.com

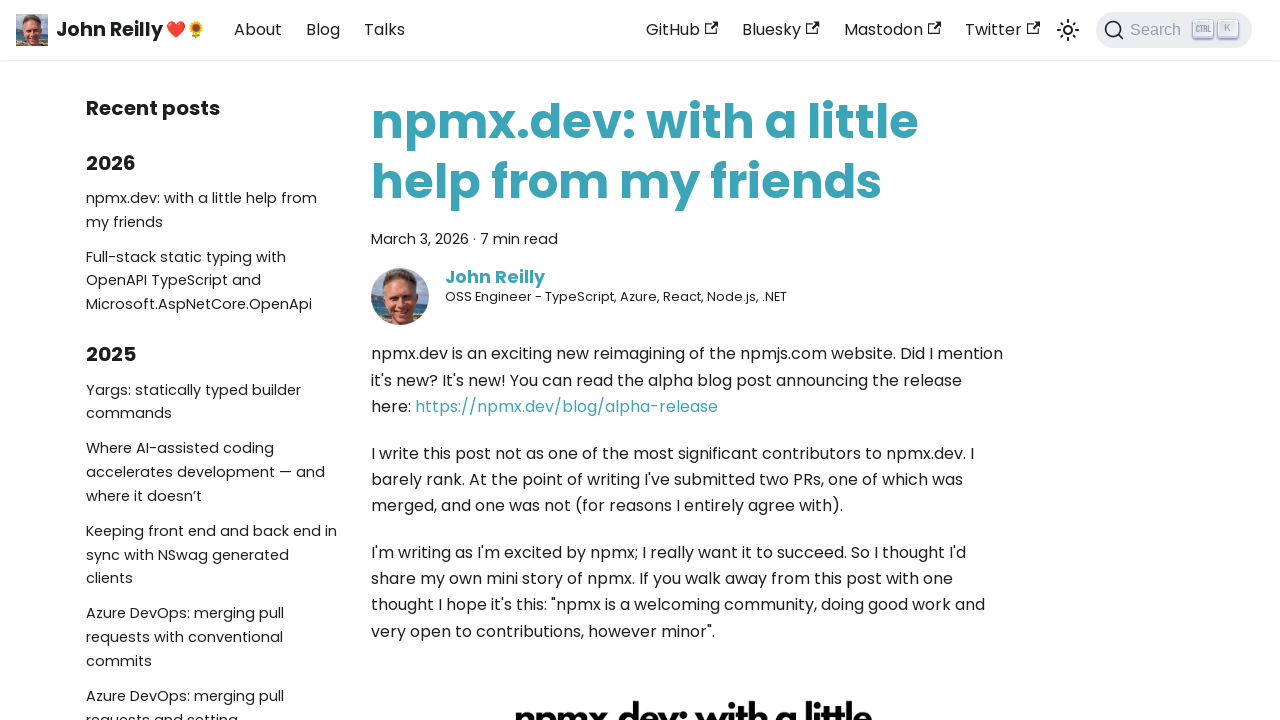

Clicked About link in navigation at (258, 30) on internal:role=link[name="About"s]
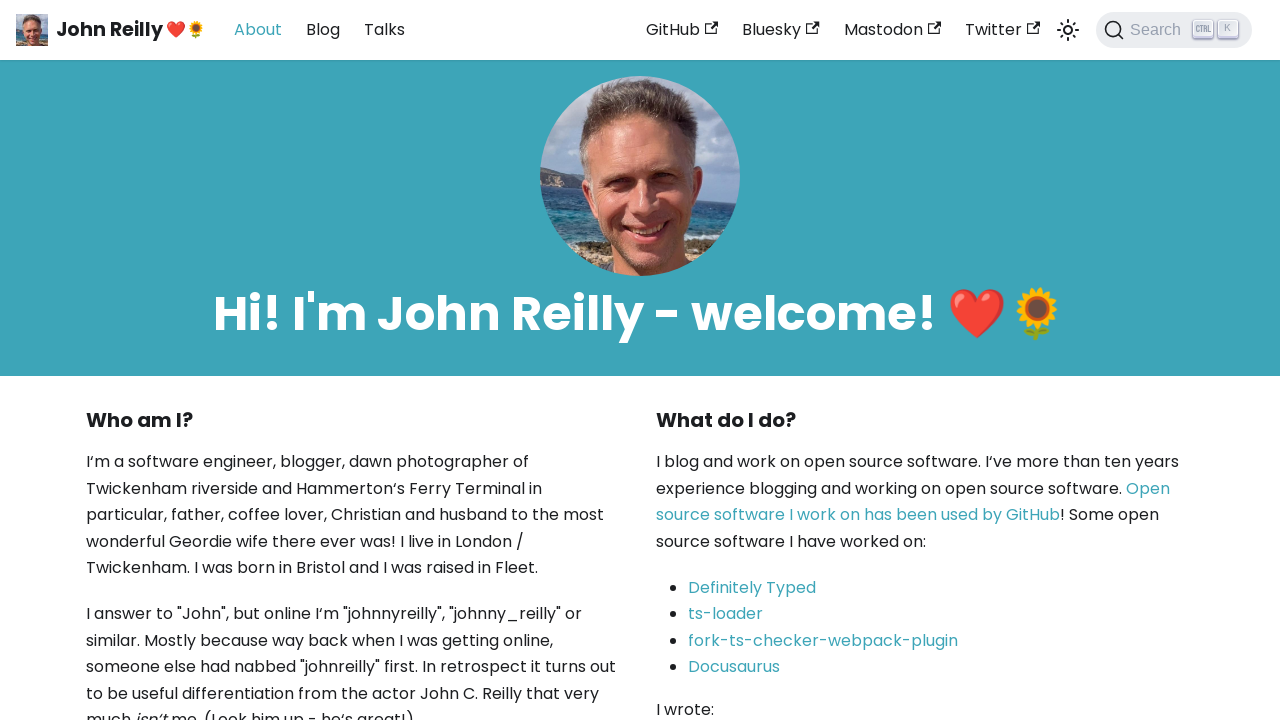

Located welcome heading on About page
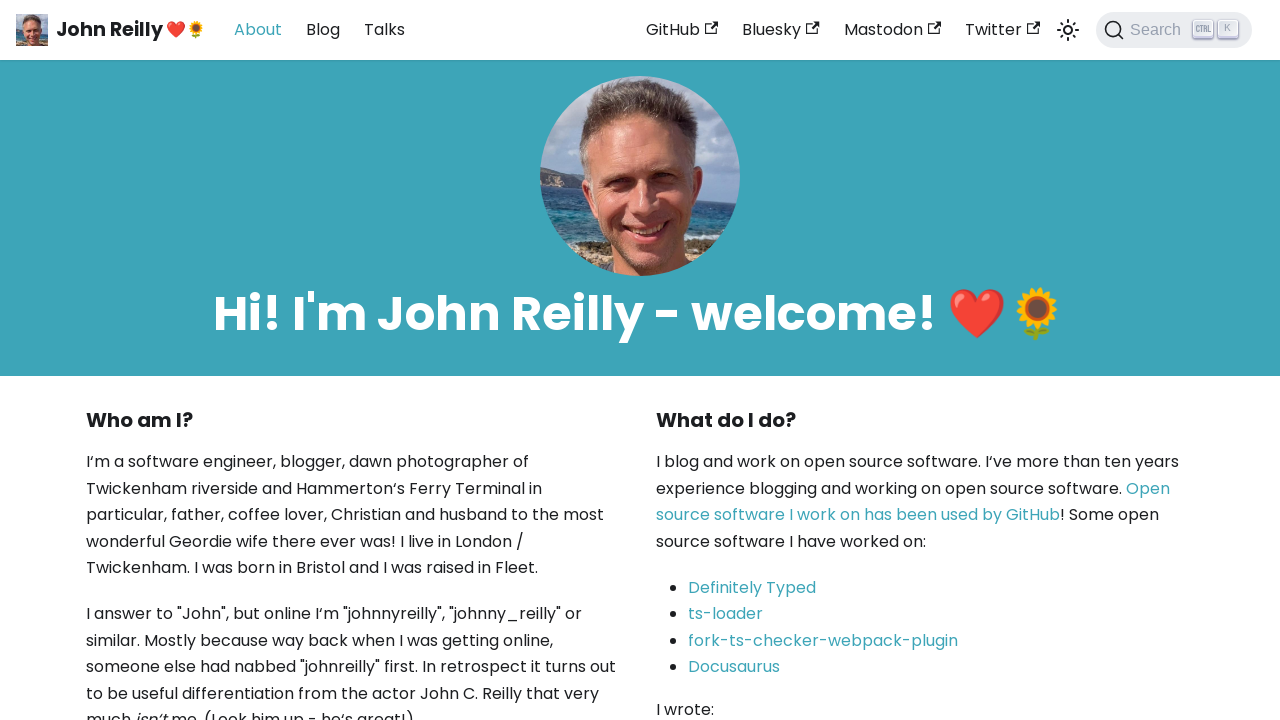

Verified welcome heading is visible
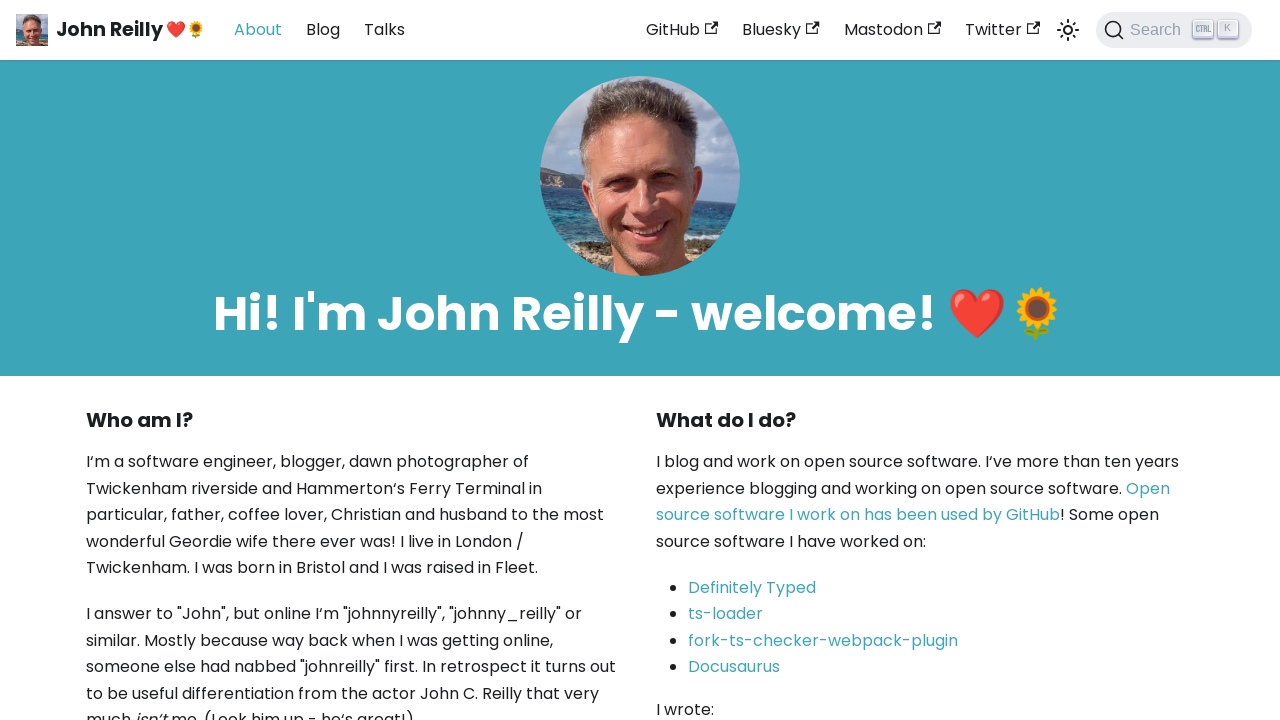

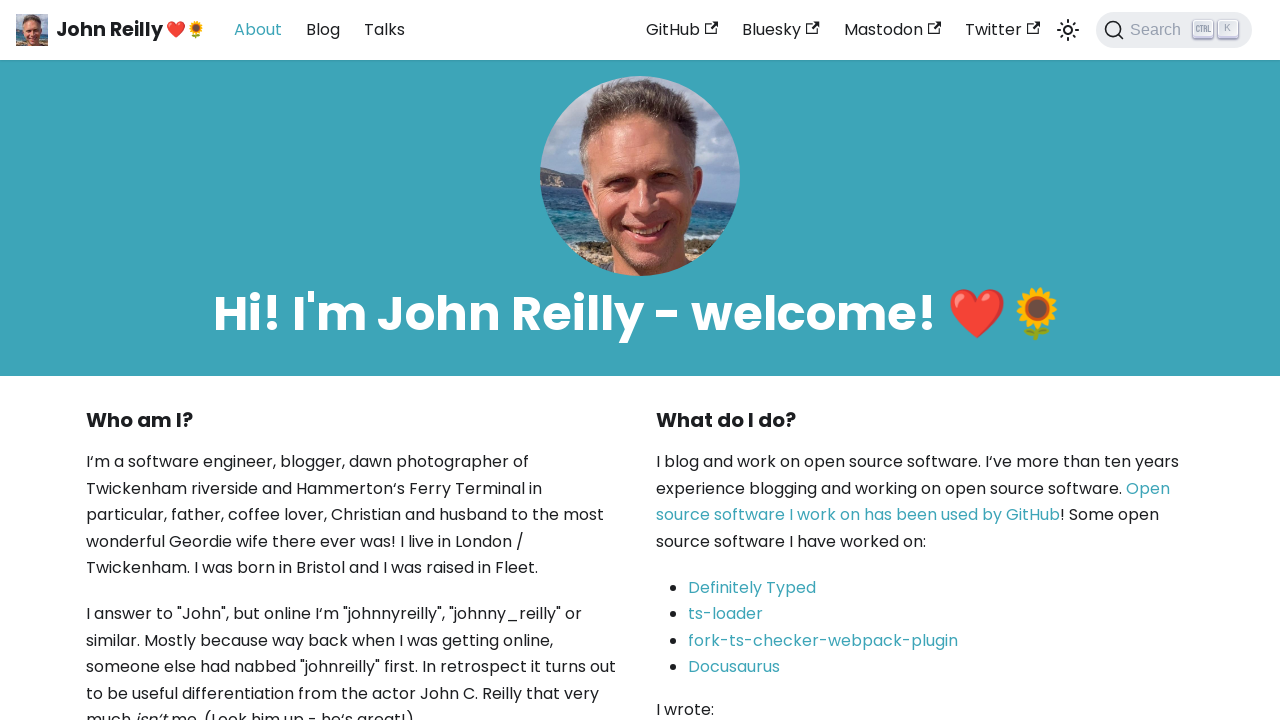